Navigates to the DemoQA broken links page and verifies that links are present on the page

Starting URL: https://demoqa.com/broken

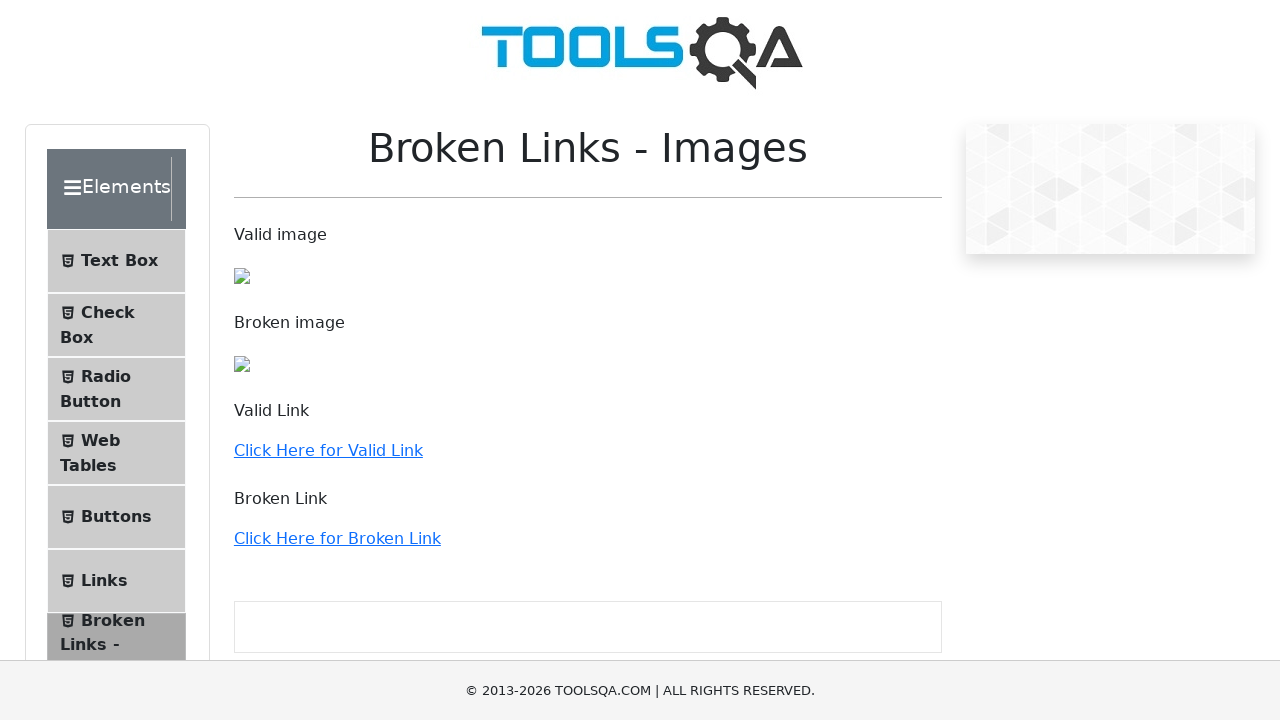

Navigated to DemoQA broken links page
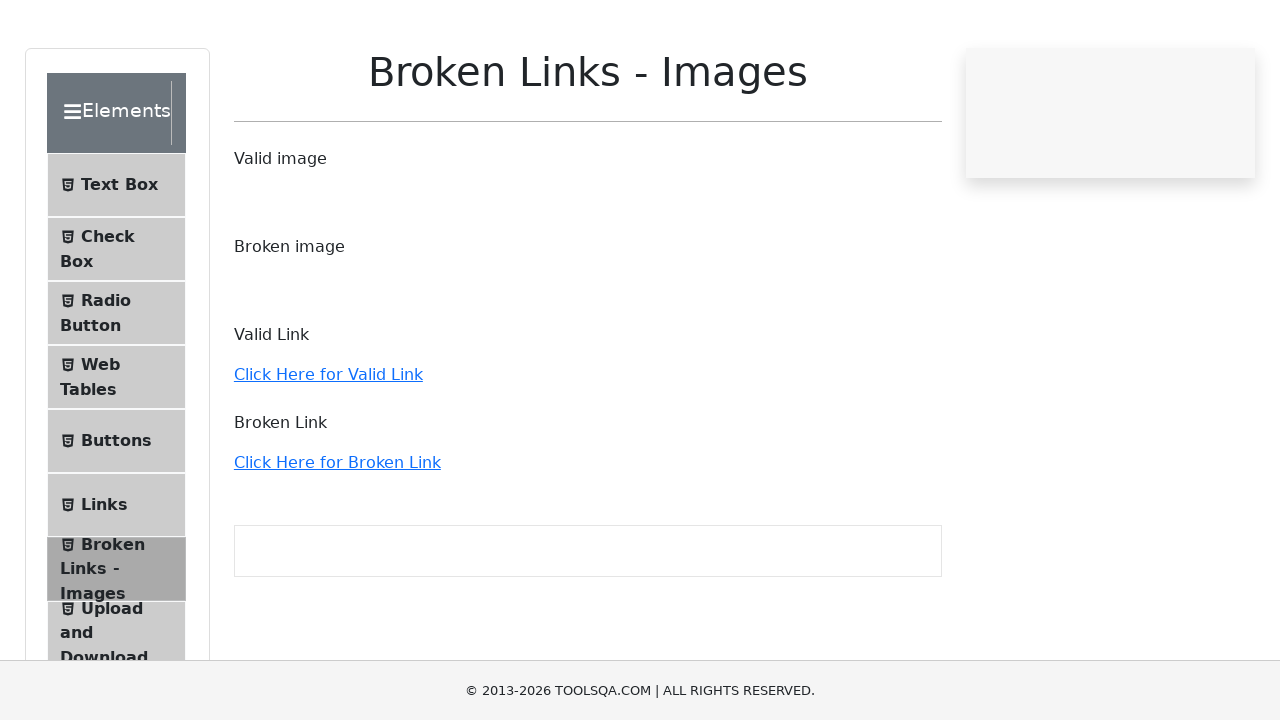

Waited for links to load on the page
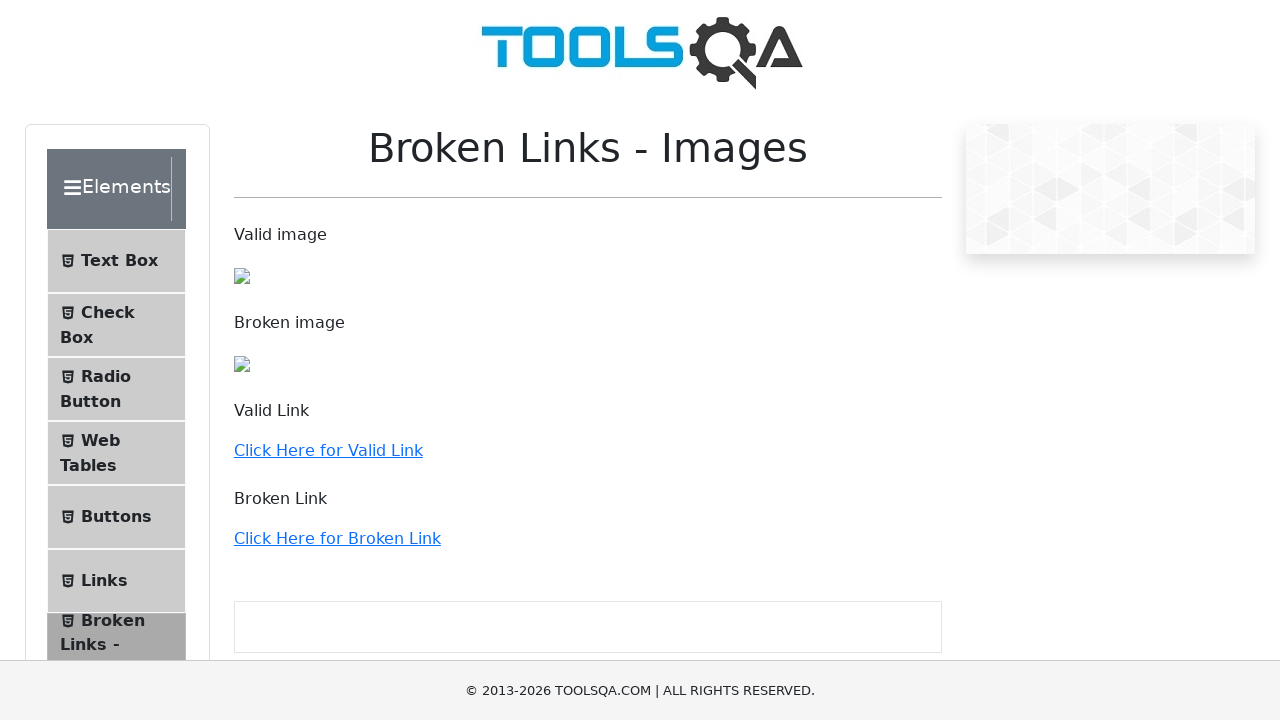

Found 36 links on the page
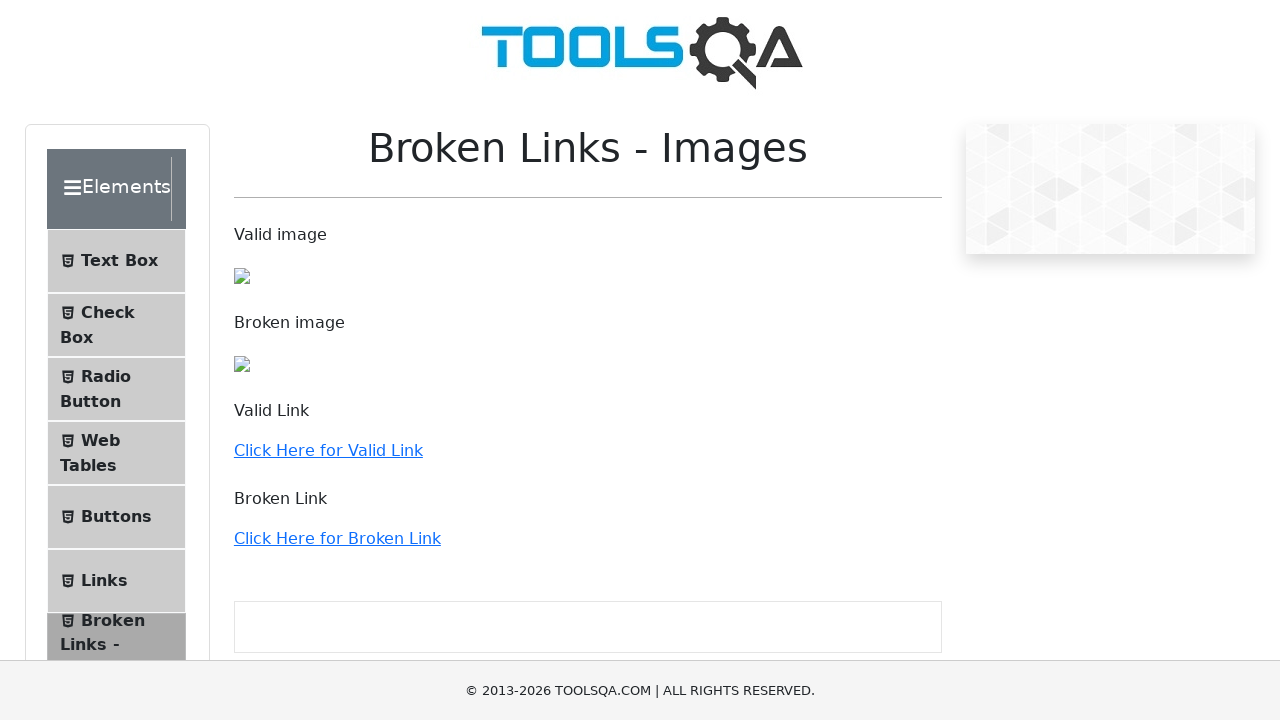

Assertion passed: links are present on the page
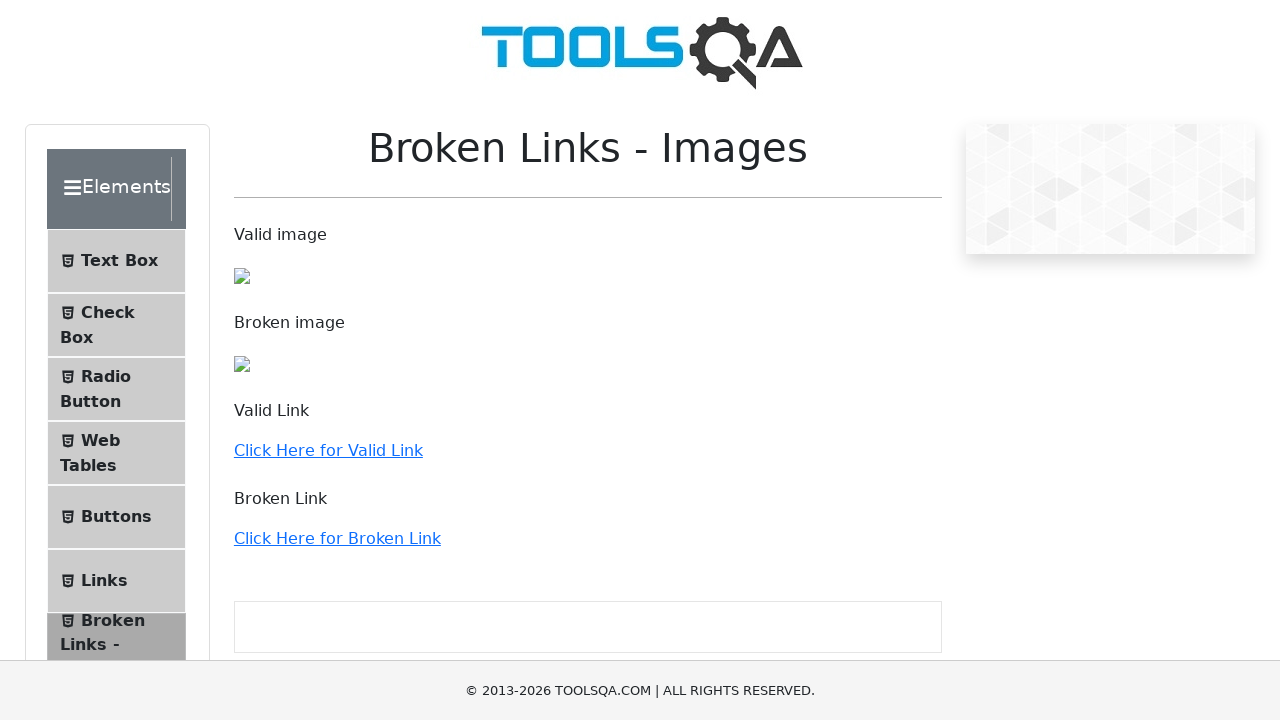

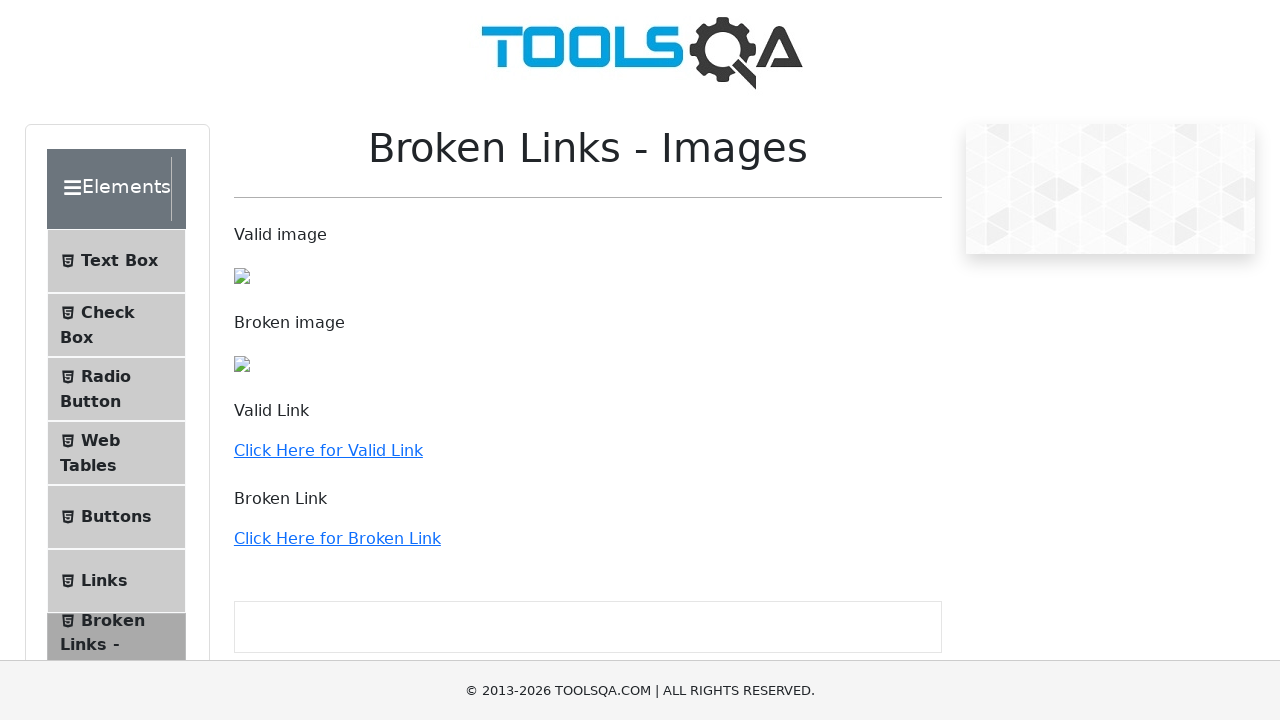